Tests handling a prompt JavaScript alert by clicking the Prompt Alert button, entering a custom message, and accepting it.

Starting URL: https://v1.training-support.net/selenium/javascript-alerts

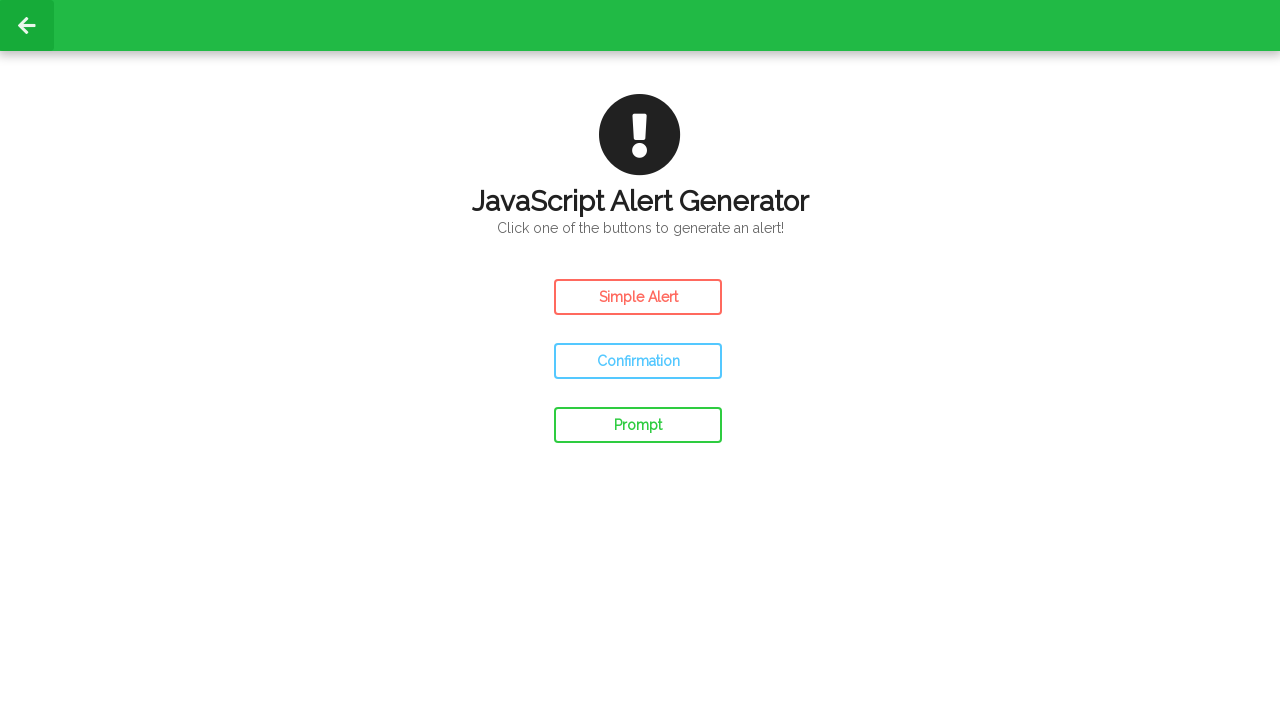

Set up dialog handler to accept prompt with custom message
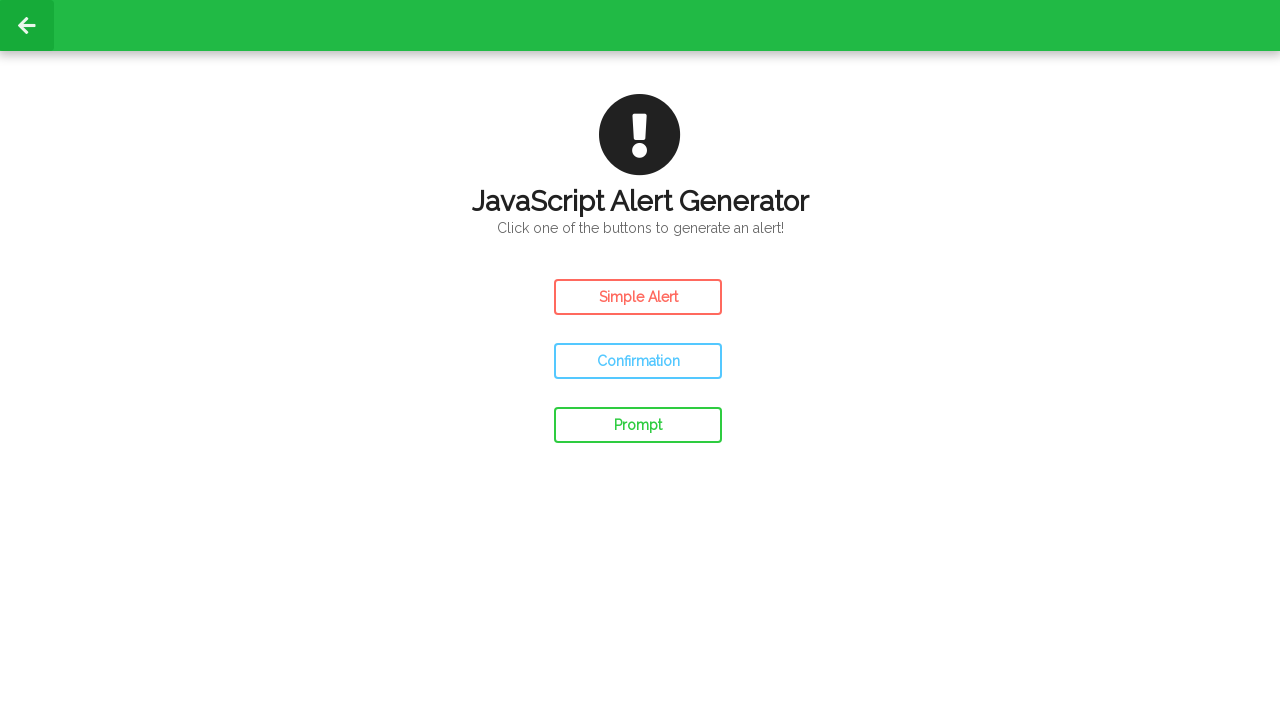

Clicked the Prompt Alert button at (638, 425) on #prompt
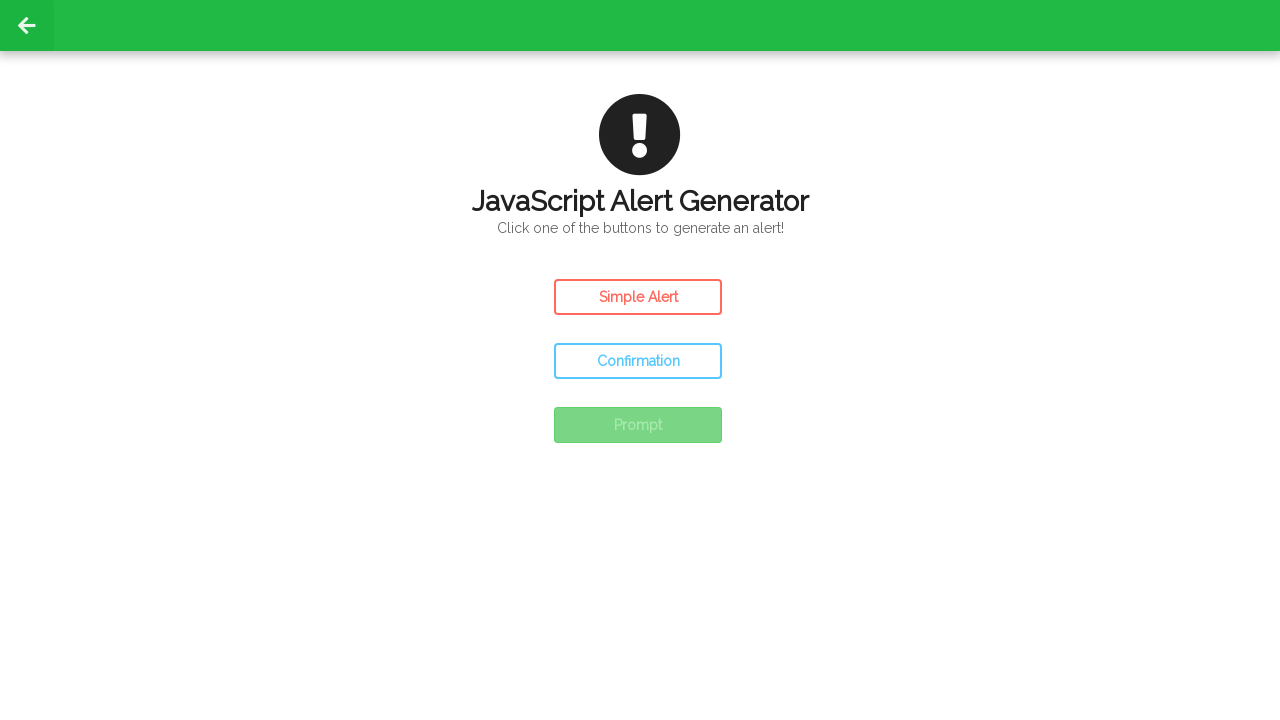

Waited 500ms for prompt alert interaction to complete
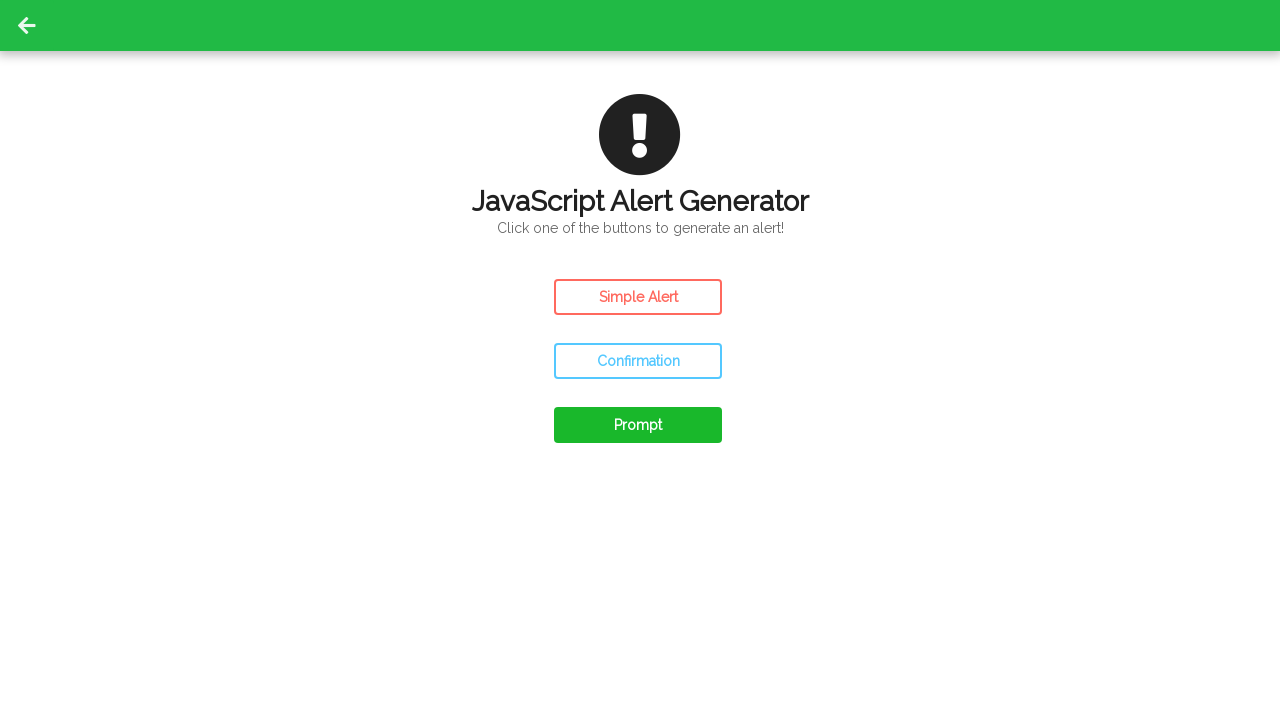

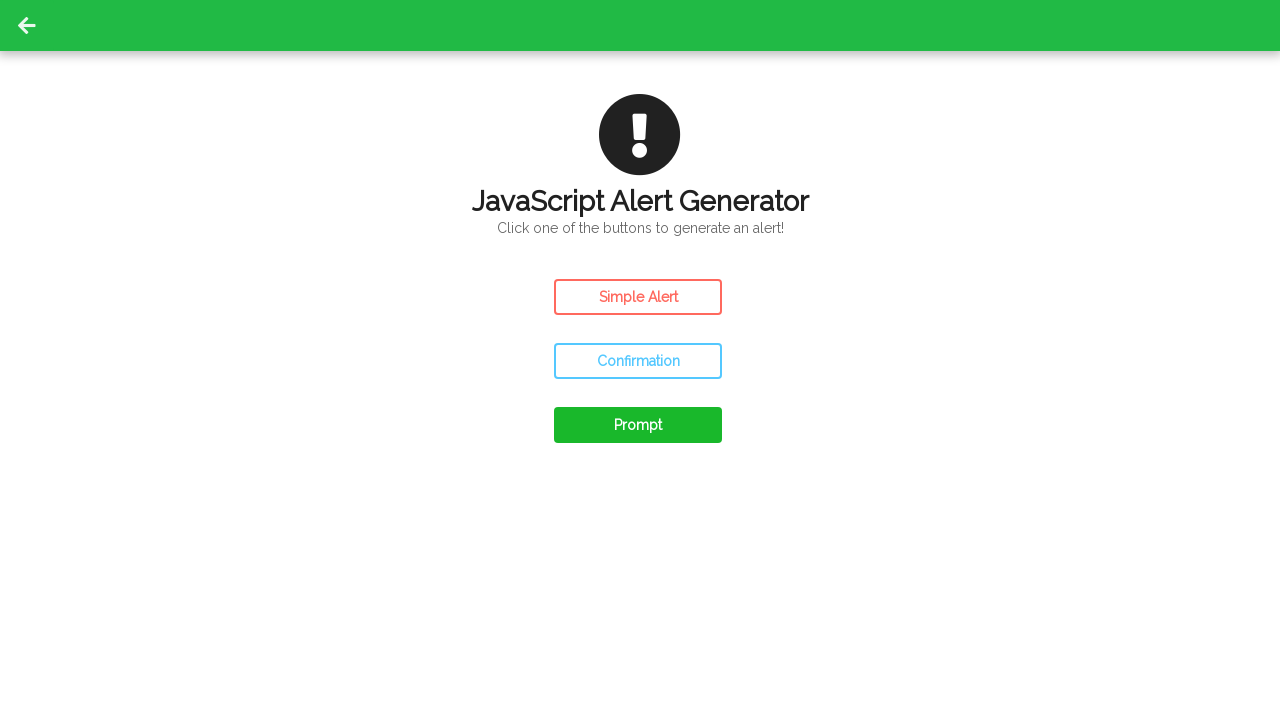